Tests JavaScript confirm dialog handling by clicking a button that triggers a confirm alert and then accepting it

Starting URL: https://the-internet.herokuapp.com/javascript_alerts

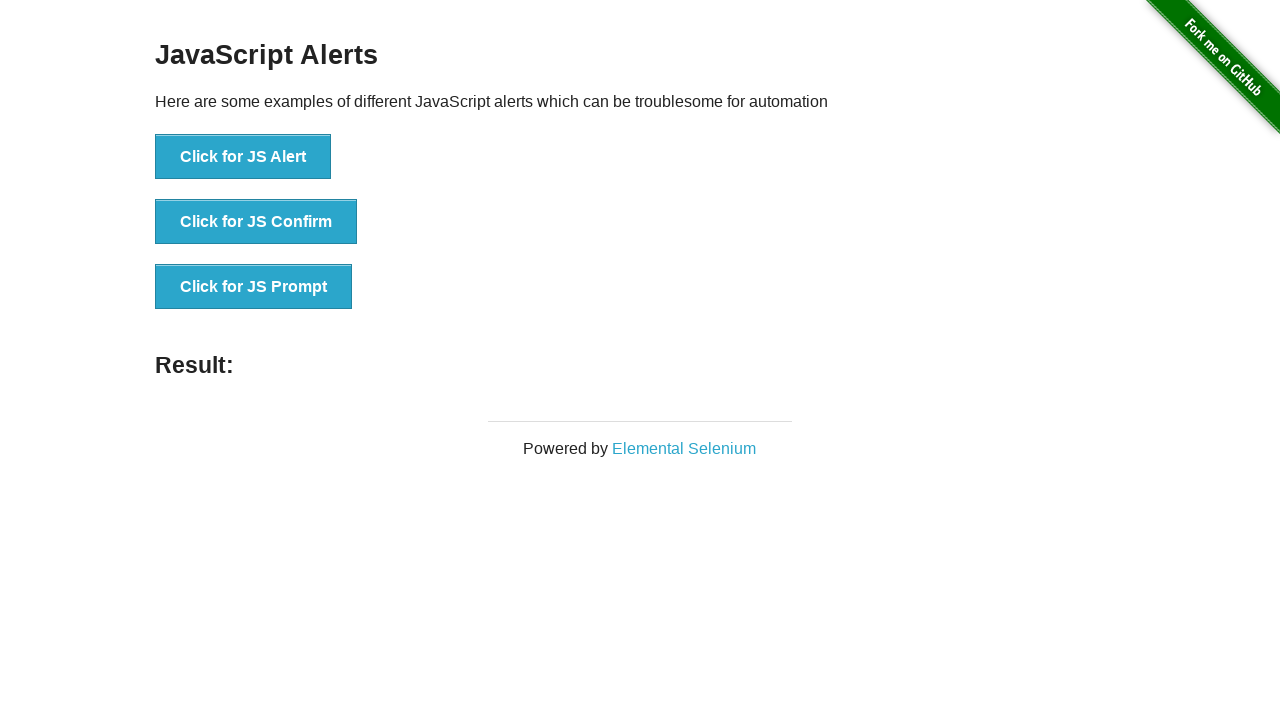

Clicked the 'Click for JS Confirm' button to trigger confirm dialog at (256, 222) on xpath=//button[normalize-space()='Click for JS Confirm']
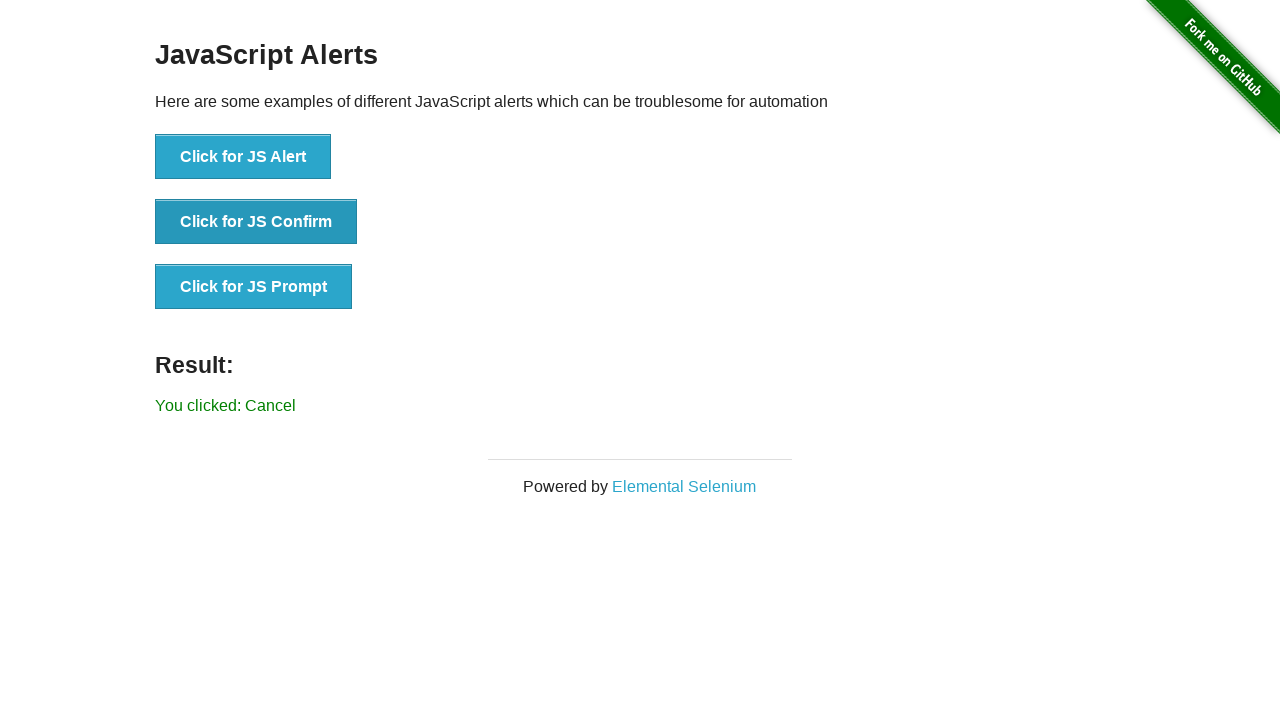

Set up dialog handler to accept confirm alerts
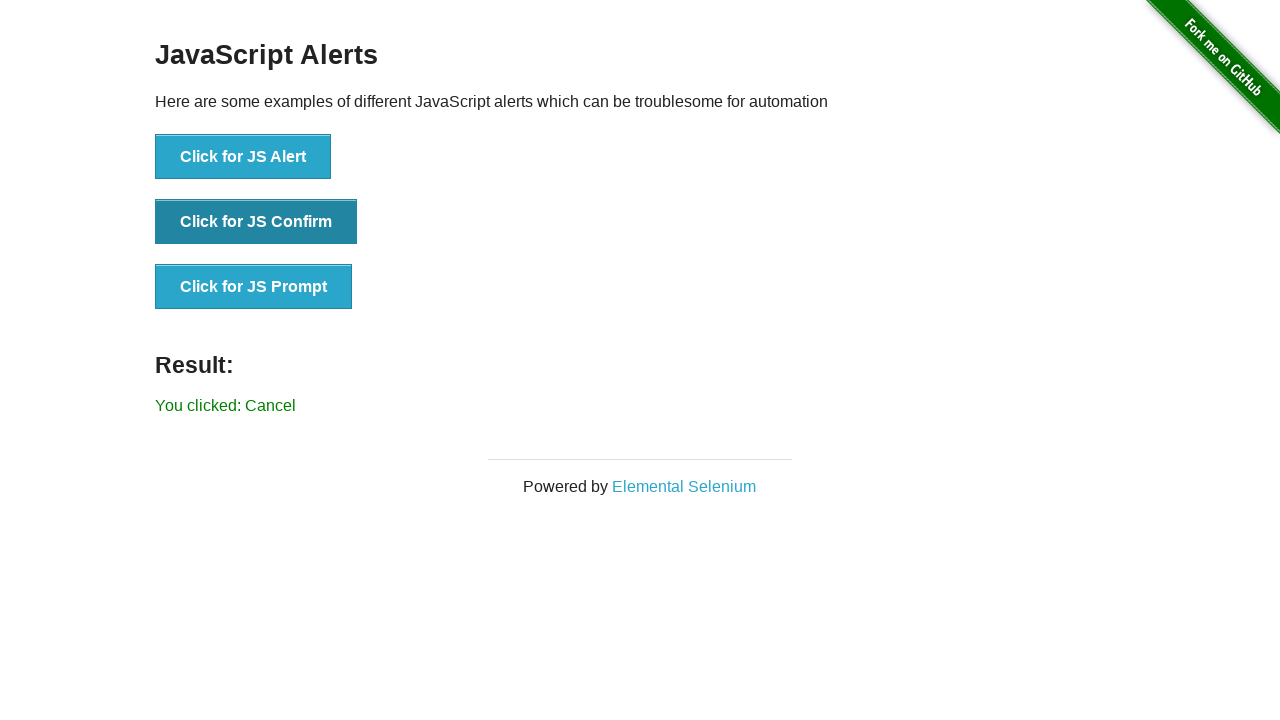

Clicked the 'Click for JS Confirm' button again with dialog handler in place at (256, 222) on xpath=//button[normalize-space()='Click for JS Confirm']
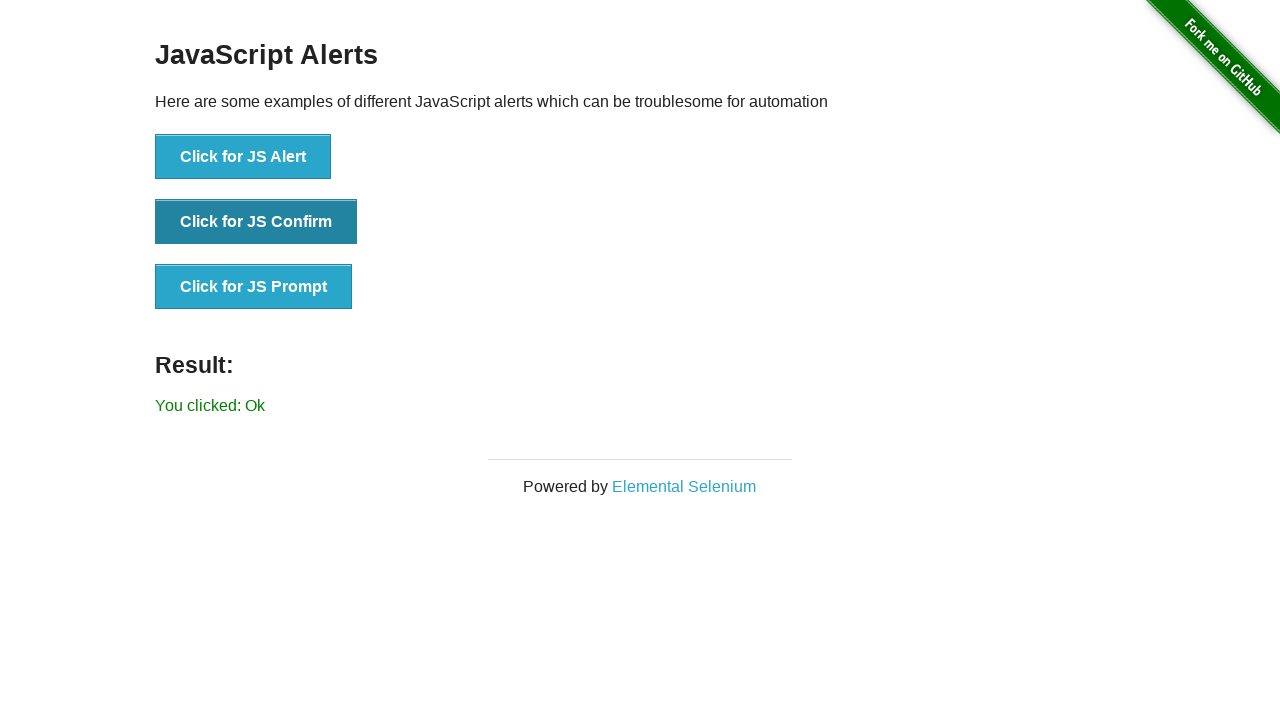

Waited for result element to appear after accepting confirm dialog
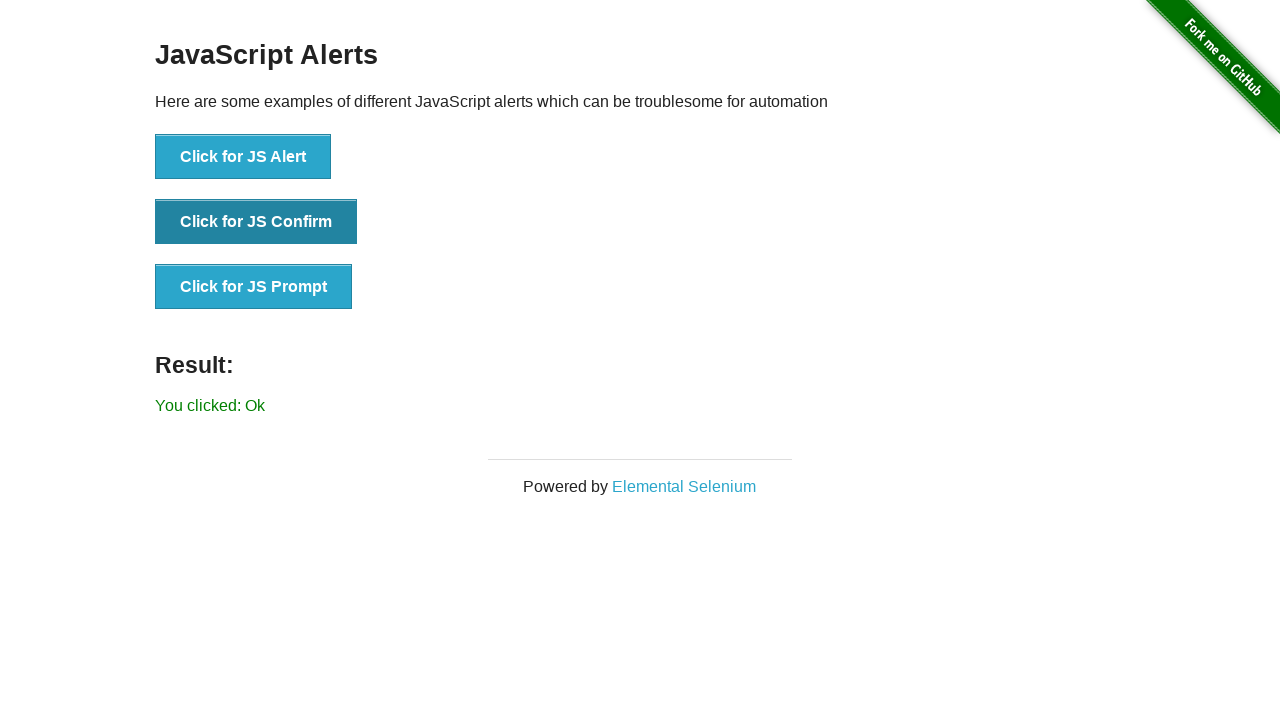

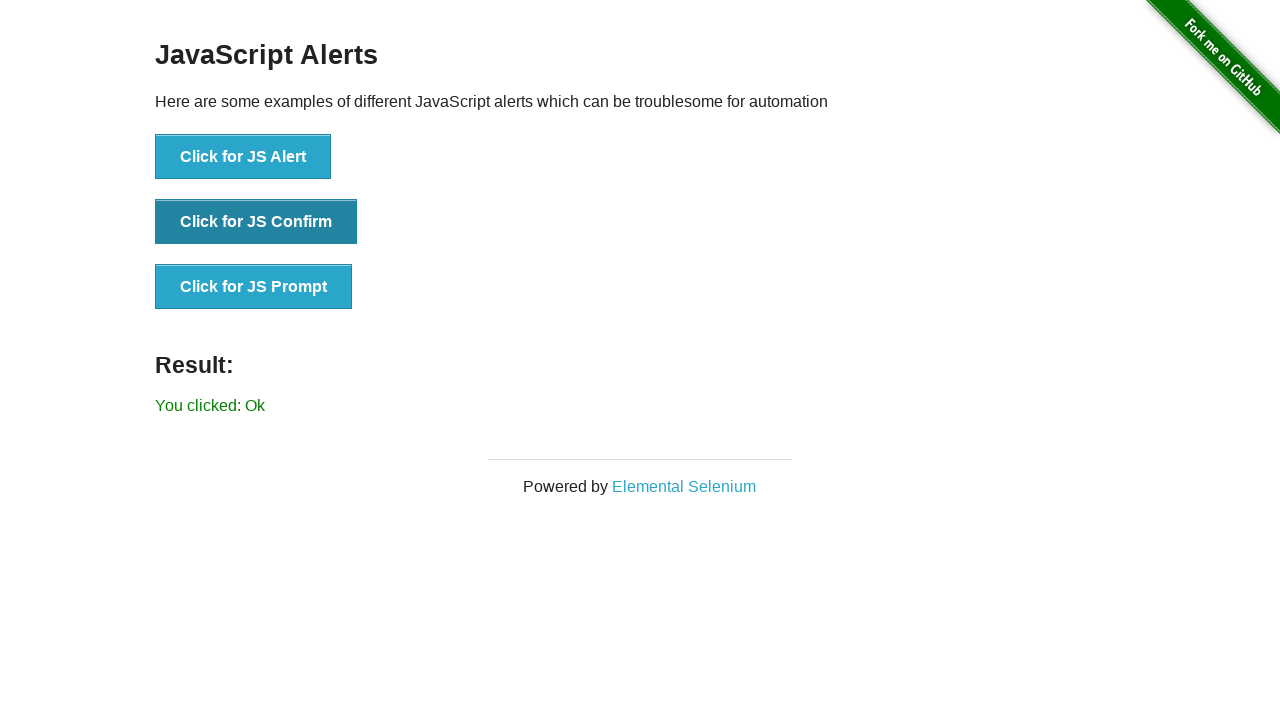